Tests the login portal page by verifying the captcha text field is present and checking its enabled state

Starting URL: https://evisa.rop.gov.om/en/loginportal

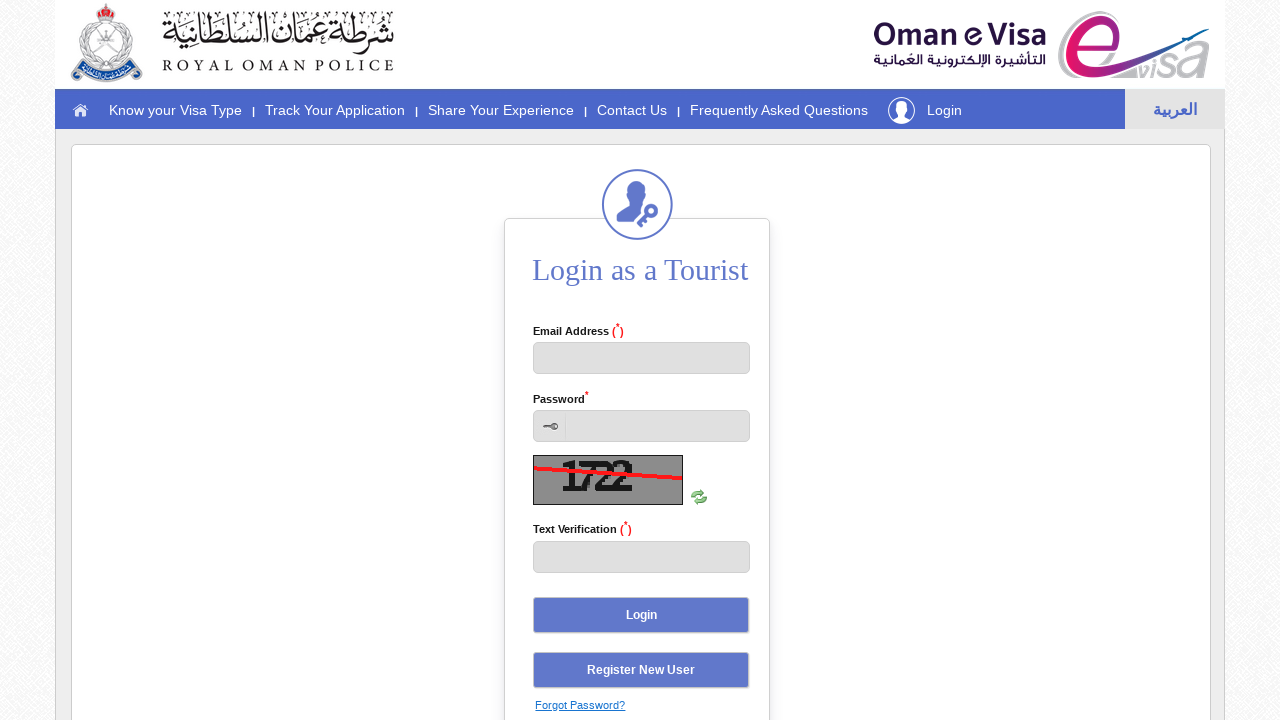

Waited for captcha text field to be visible
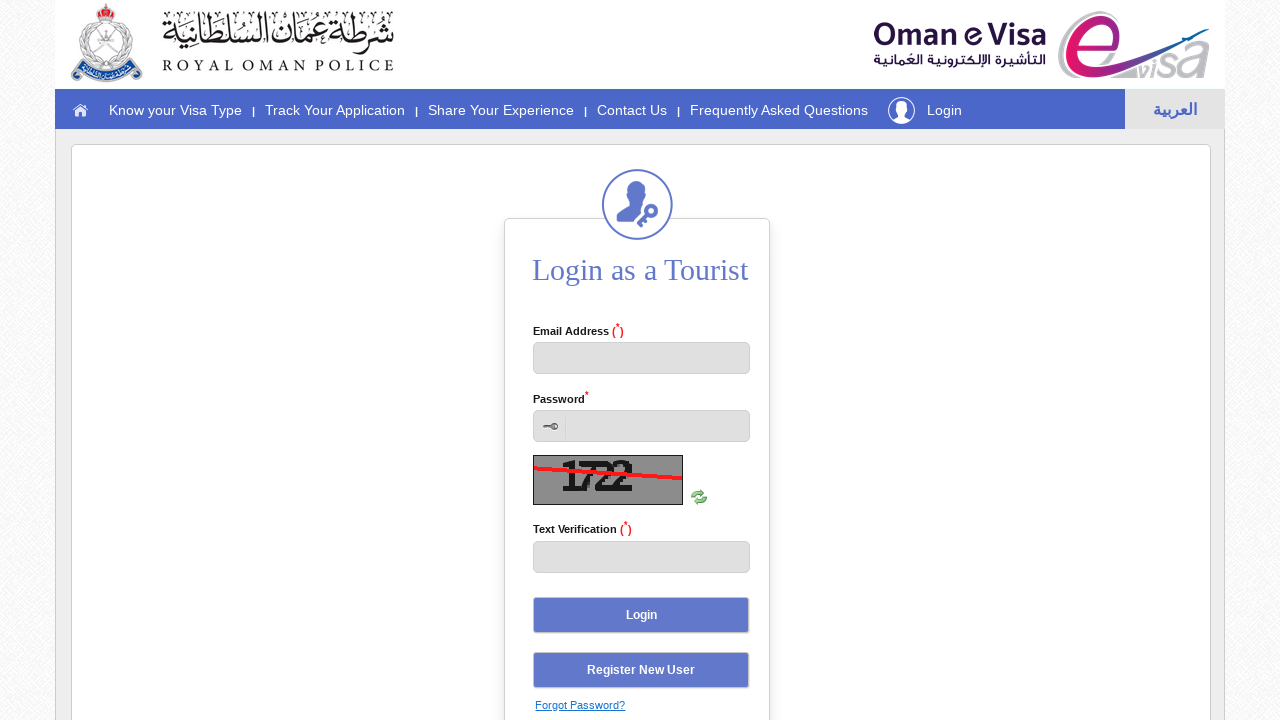

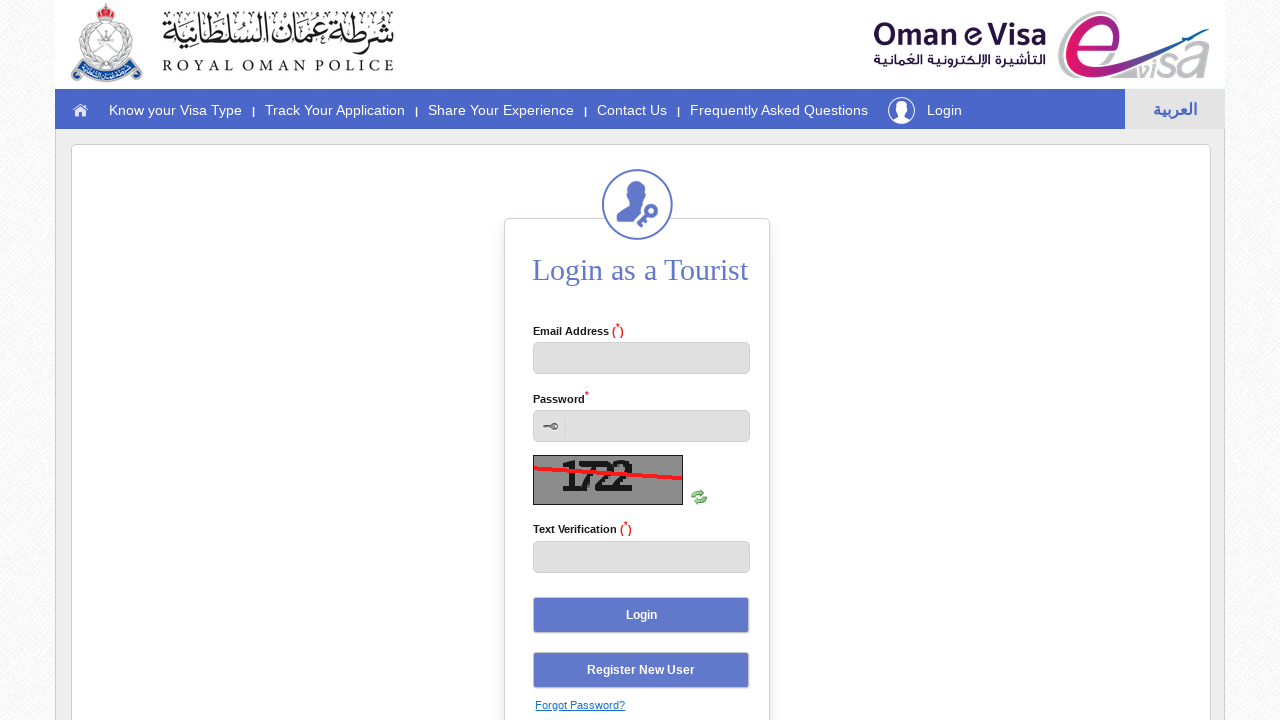